Tests drag and drop functionality within an iframe on jQuery UI demo page by dragging an element and dropping it onto a target area

Starting URL: https://jqueryui.com/droppable/

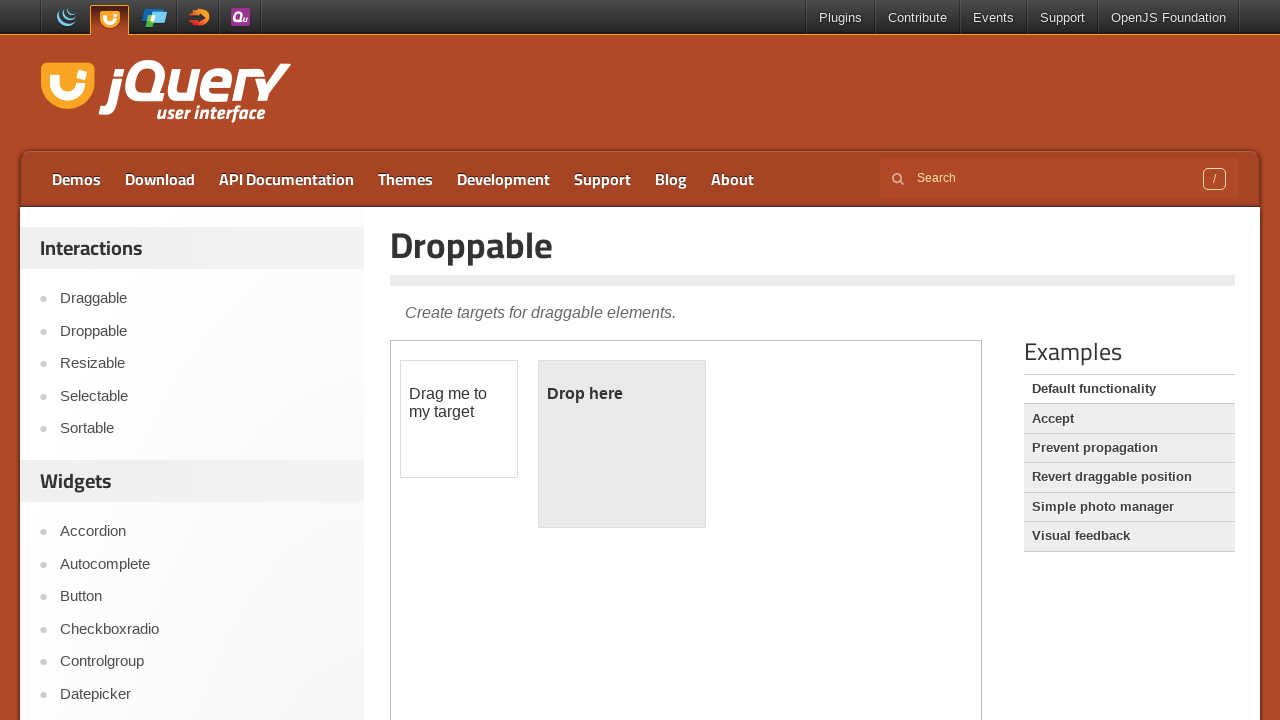

Located iframe containing drag and drop demo
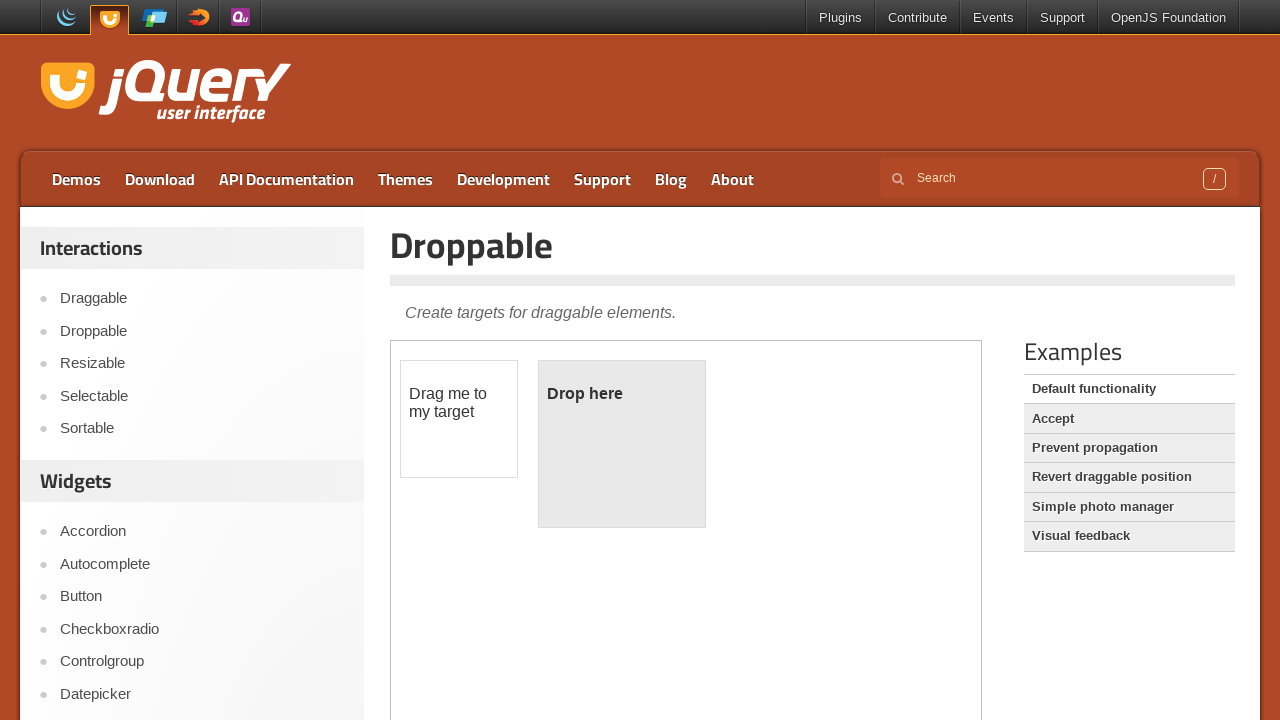

Located draggable element within iframe
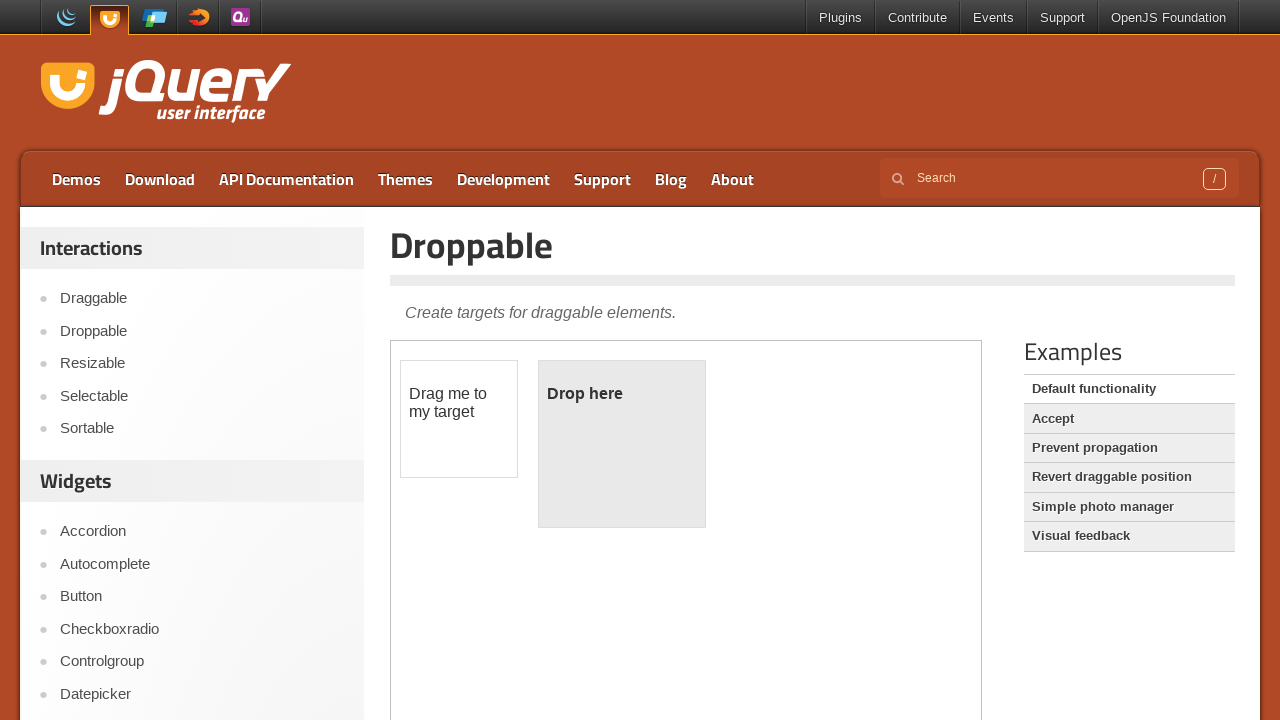

Located droppable target element within iframe
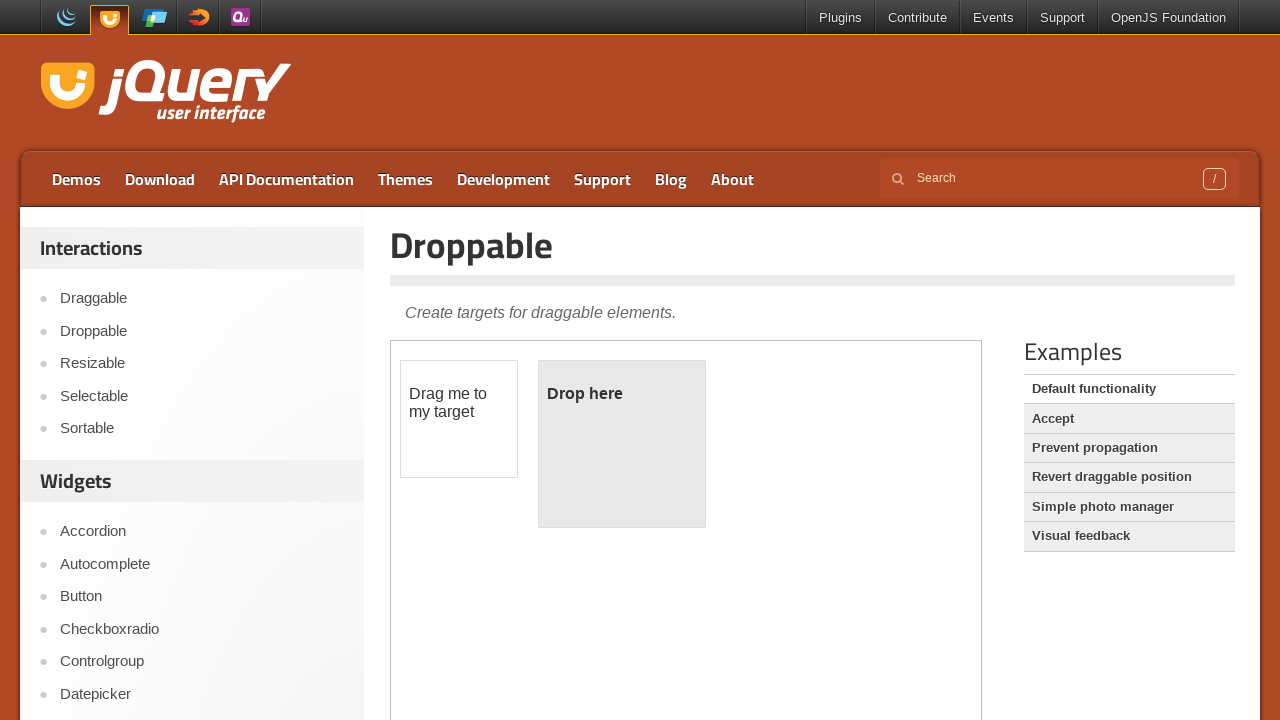

Dragged draggable element and dropped it onto droppable target at (622, 444)
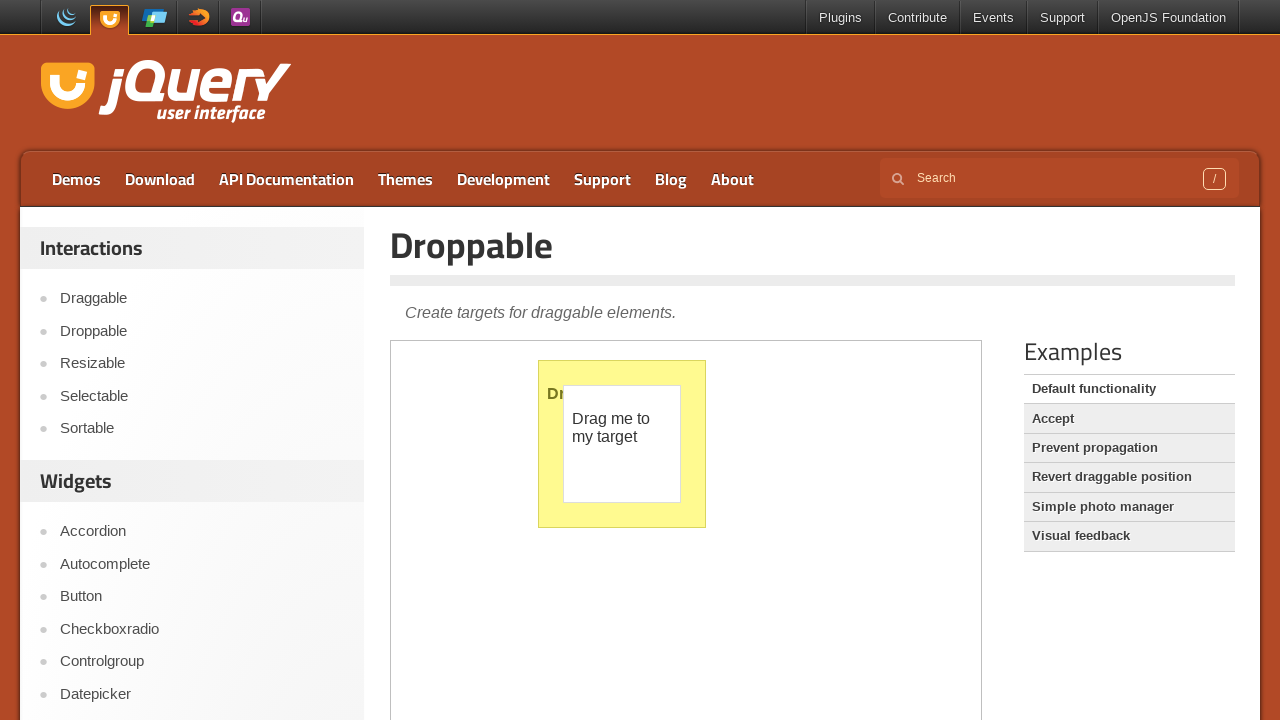

Waited for drag and drop action to complete
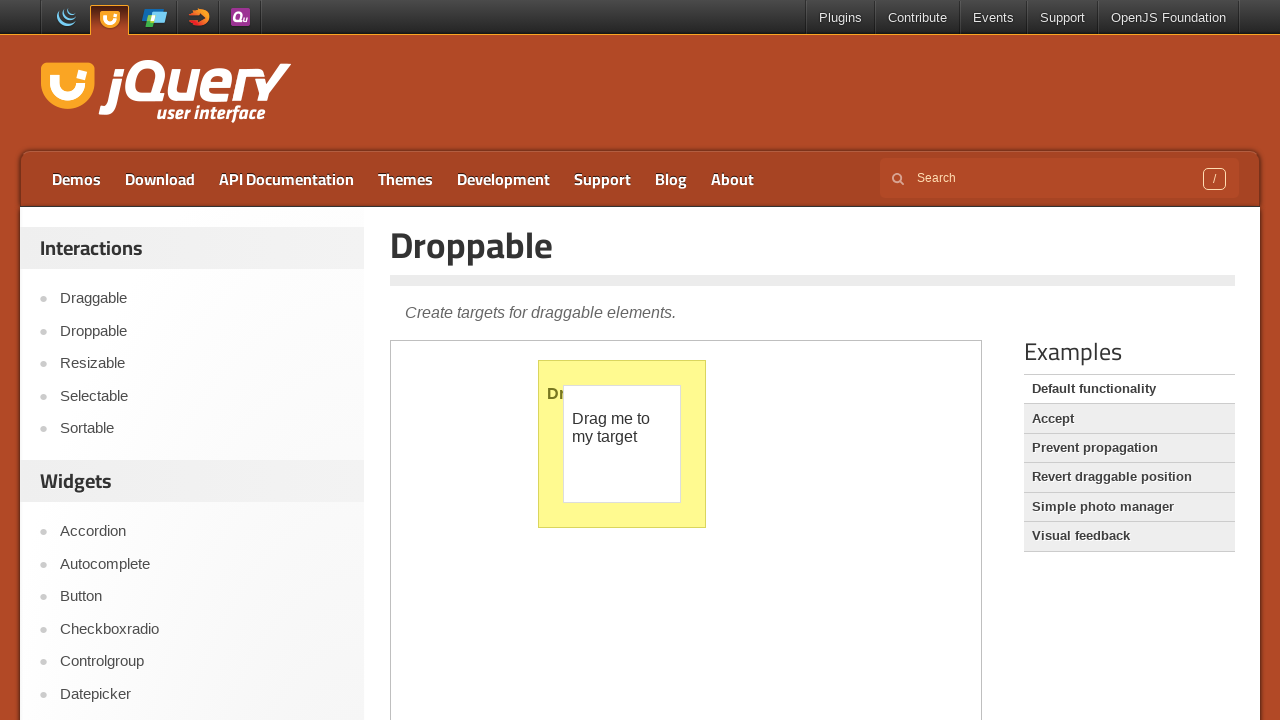

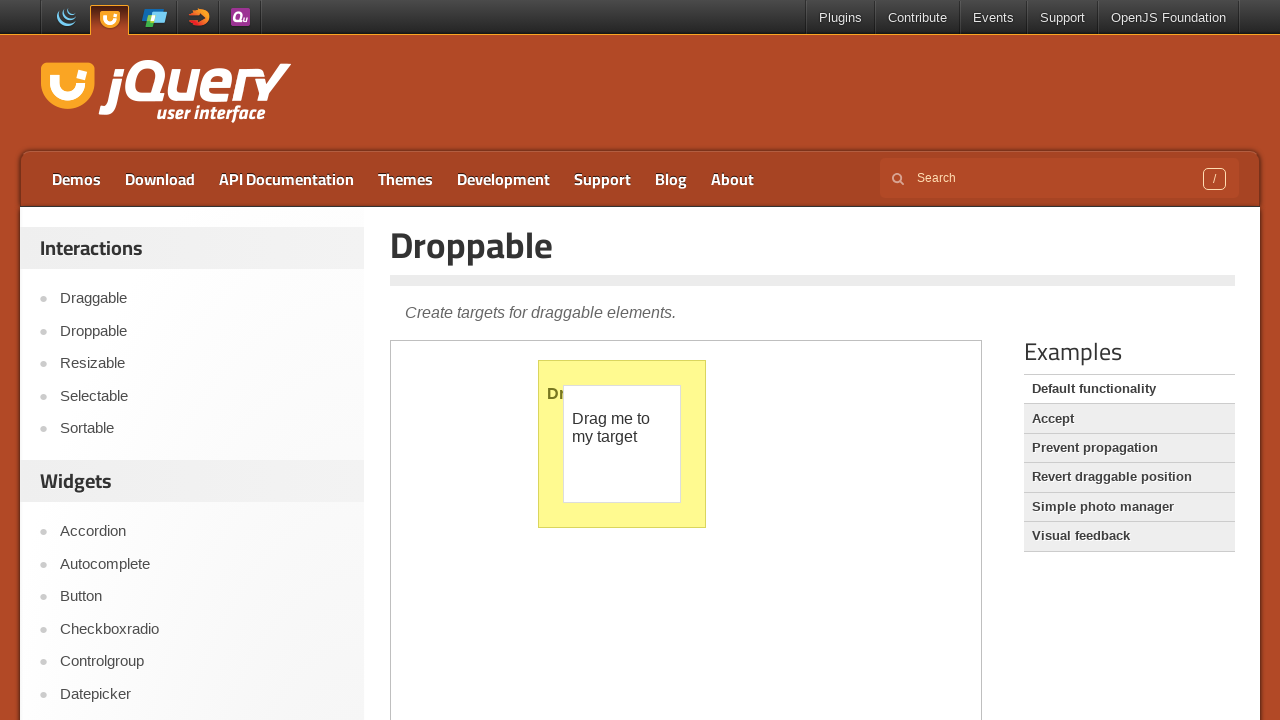